Tests JavaScript prompt dialog interaction by clicking a button to trigger a prompt, entering text, and accepting it

Starting URL: https://only-testing-blog.blogspot.com/2014/01/textbox.html

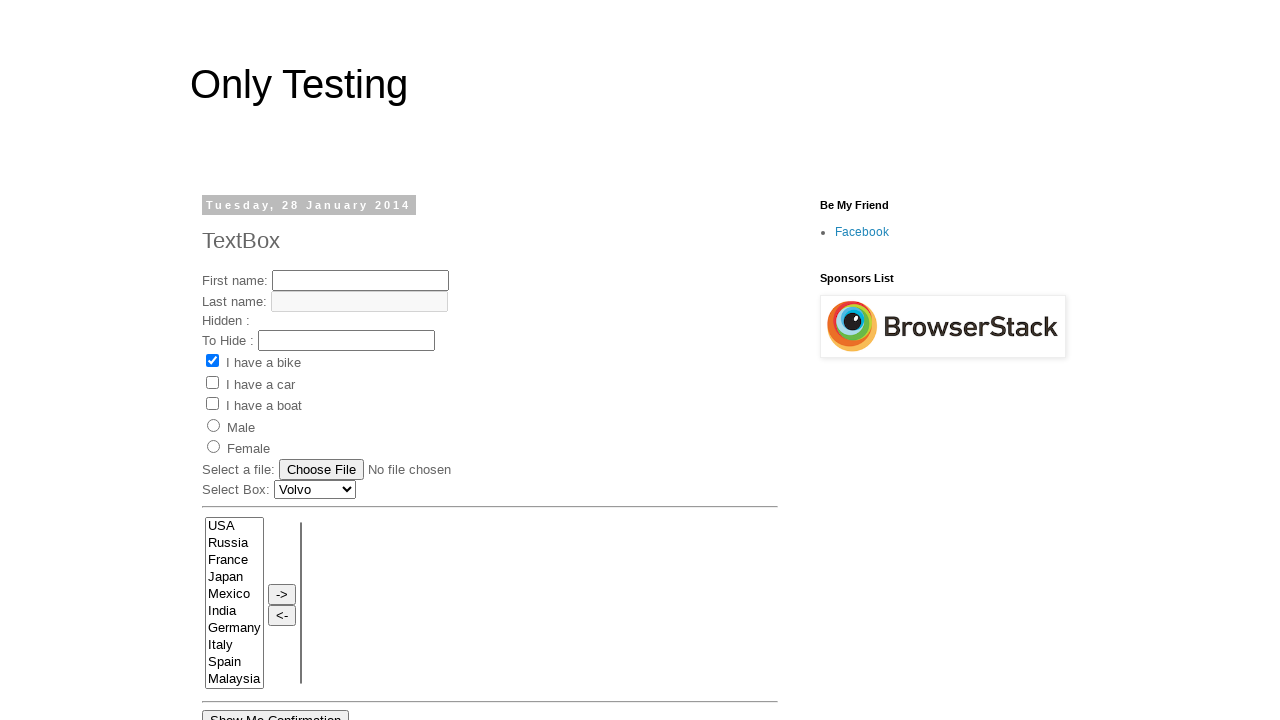

Navigated to textbox test page
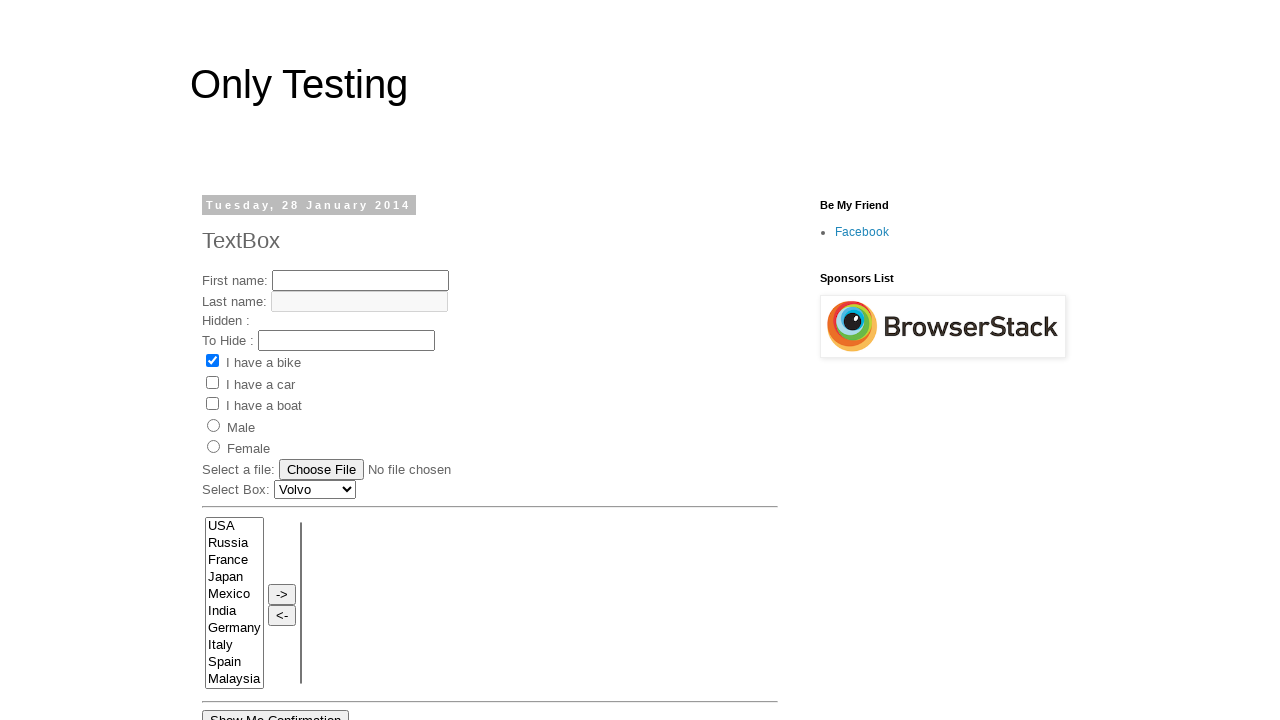

Clicked 'Show Me Prompt' button to trigger JavaScript prompt dialog at (364, 360) on xpath=//button[text()='Show Me Prompt']
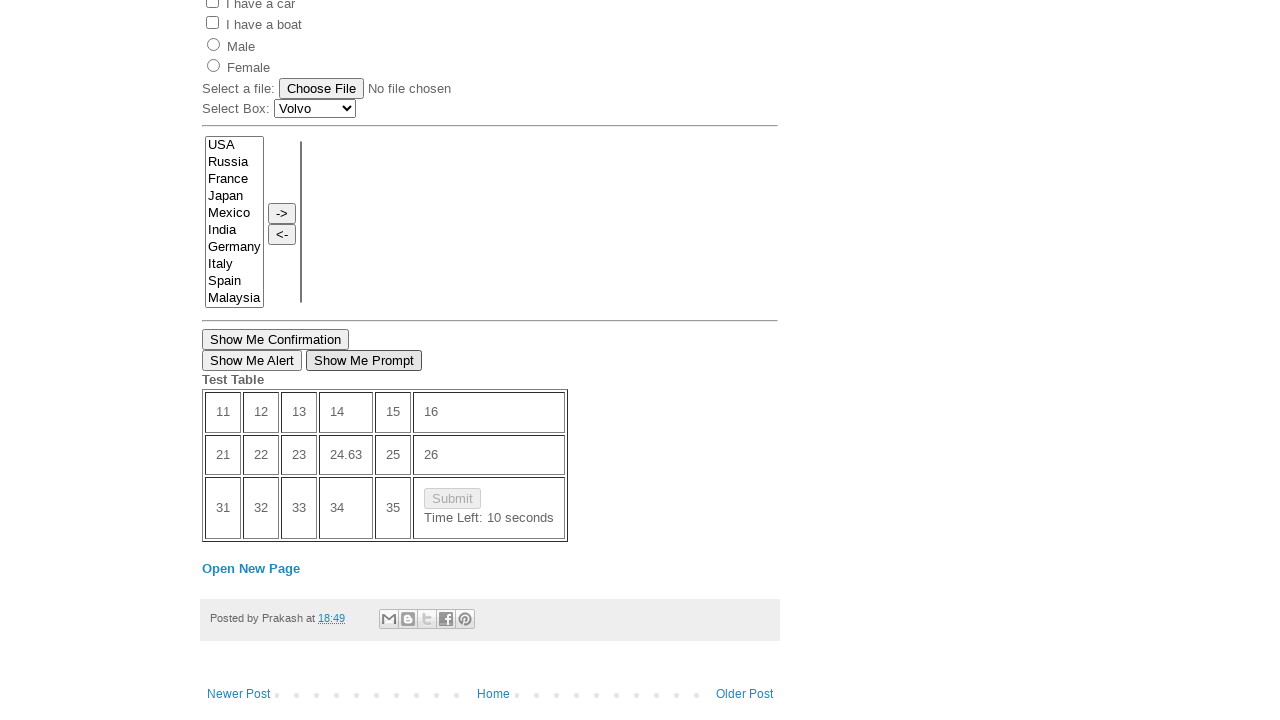

Accepted prompt dialog with text 'TestUser123'
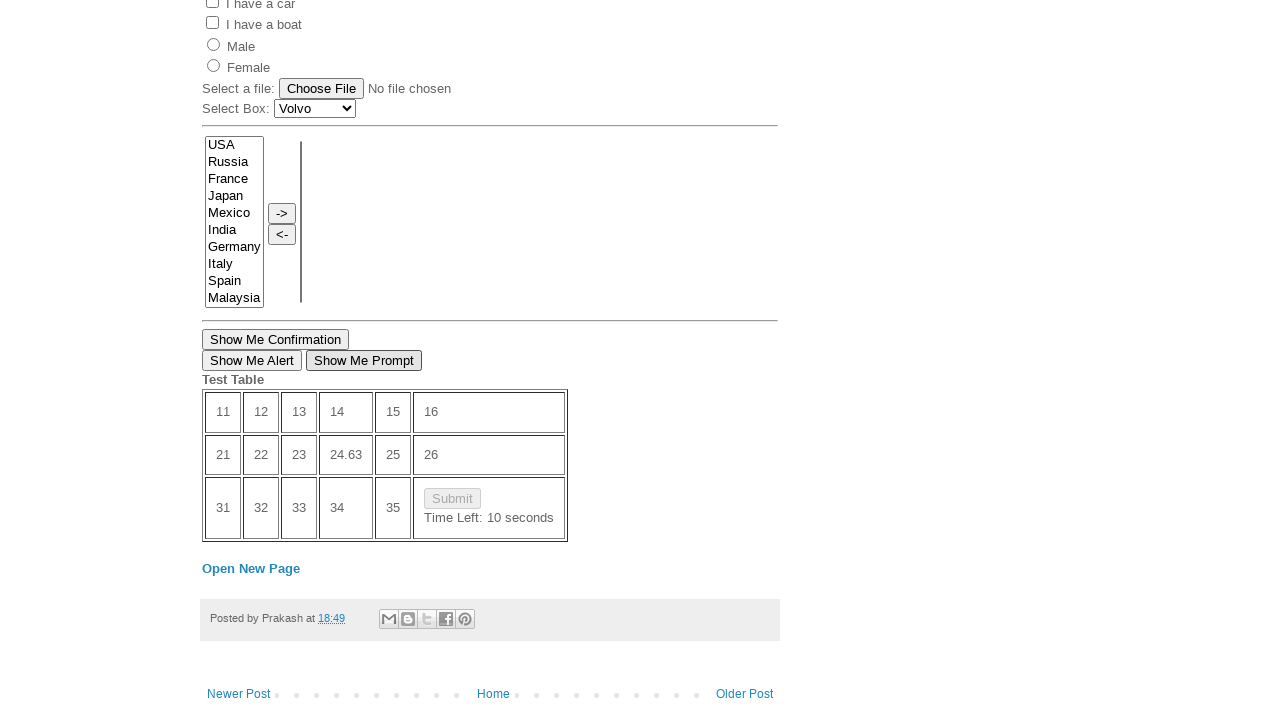

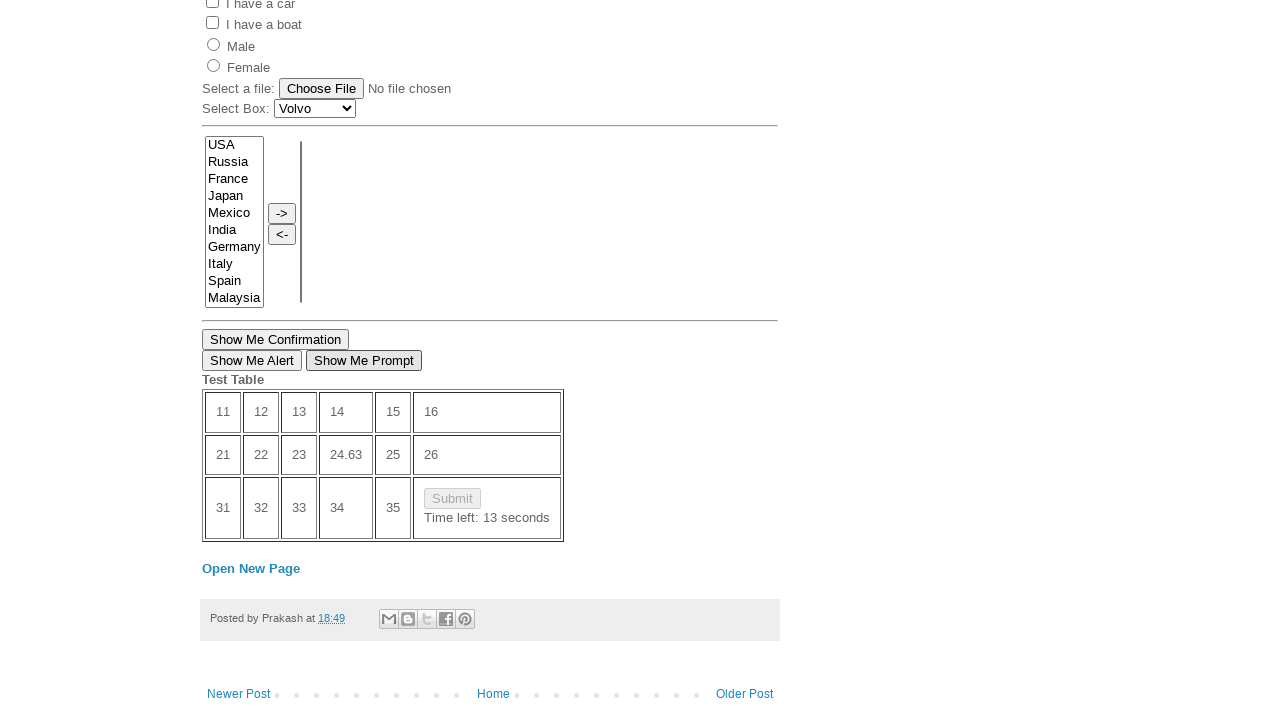